Tests the login page navigation by clicking the login link from the home page and clearing the username input field on the Cyclos demo site.

Starting URL: https://demo.cyclos.org/ui/home

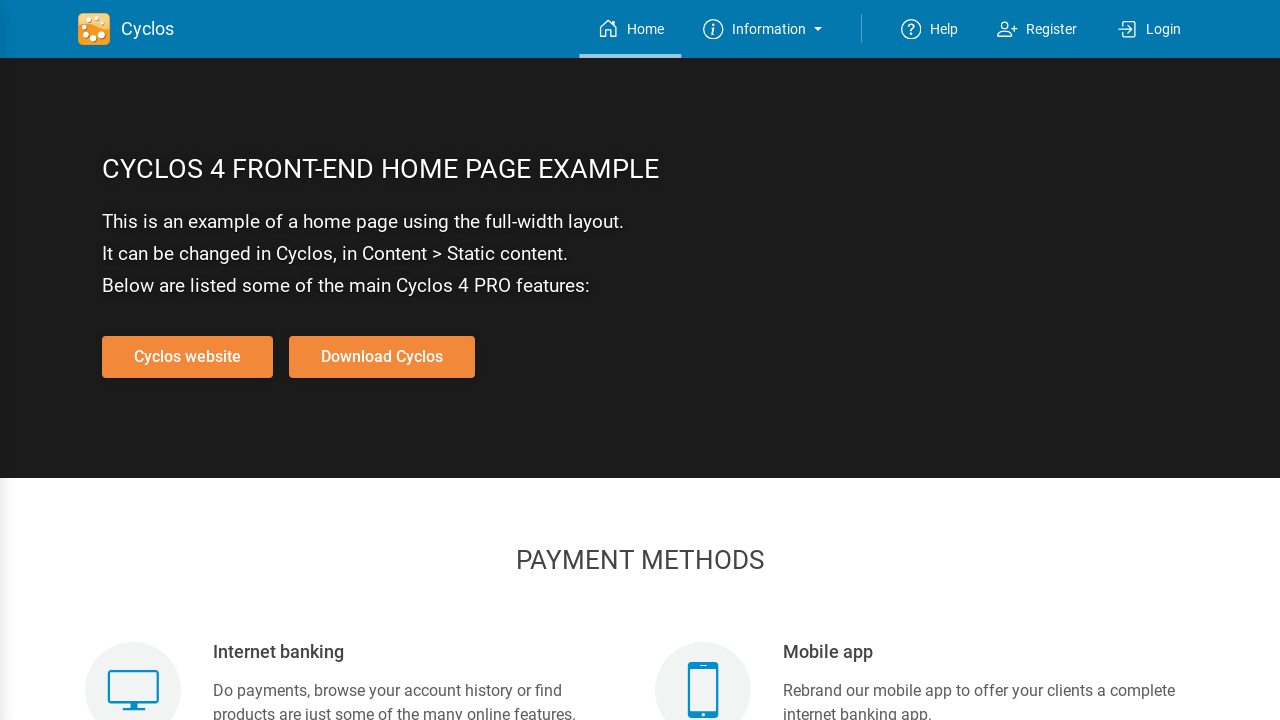

Clicked login link to navigate to login page at (1163, 29) on a#login-link div
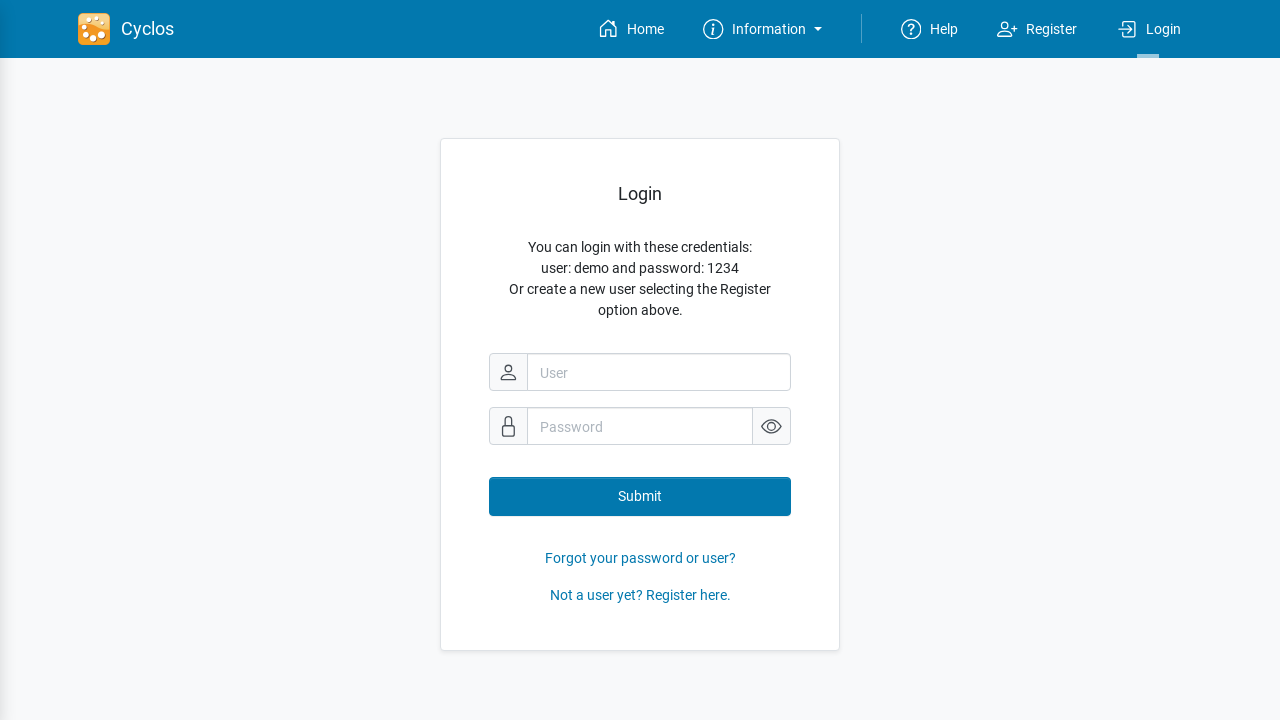

Cleared username input field on login form on input[type='text']
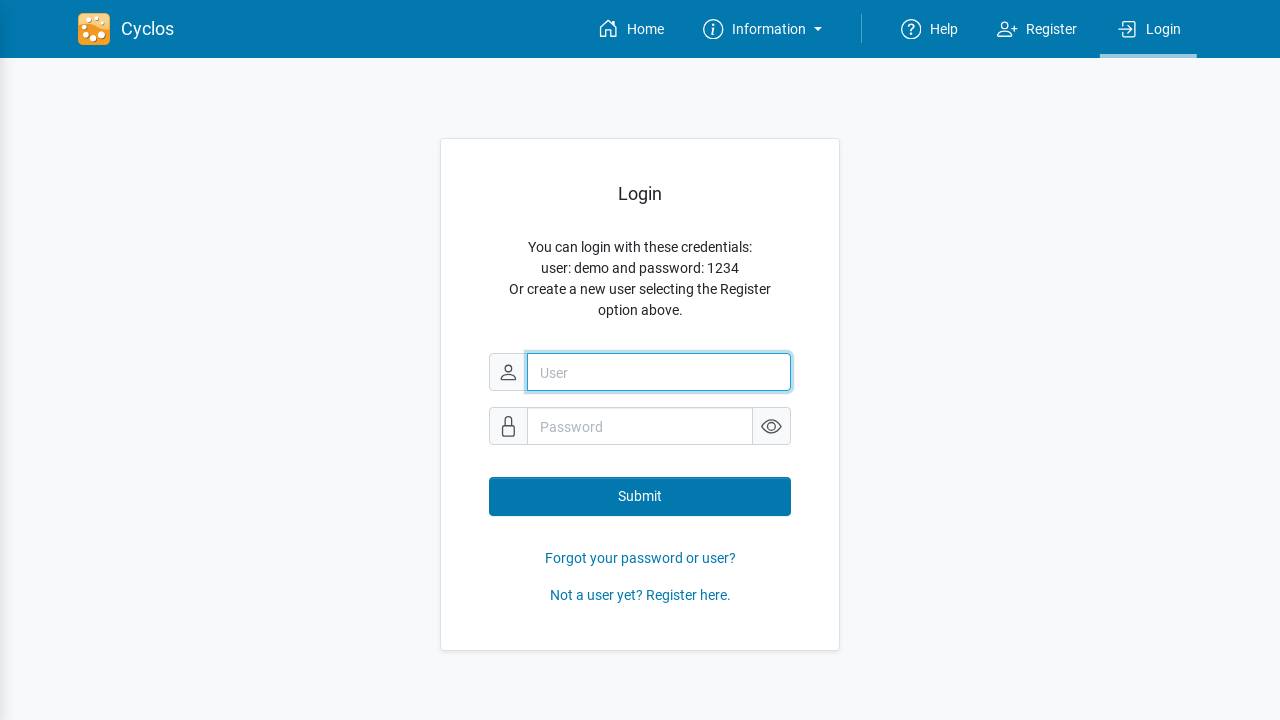

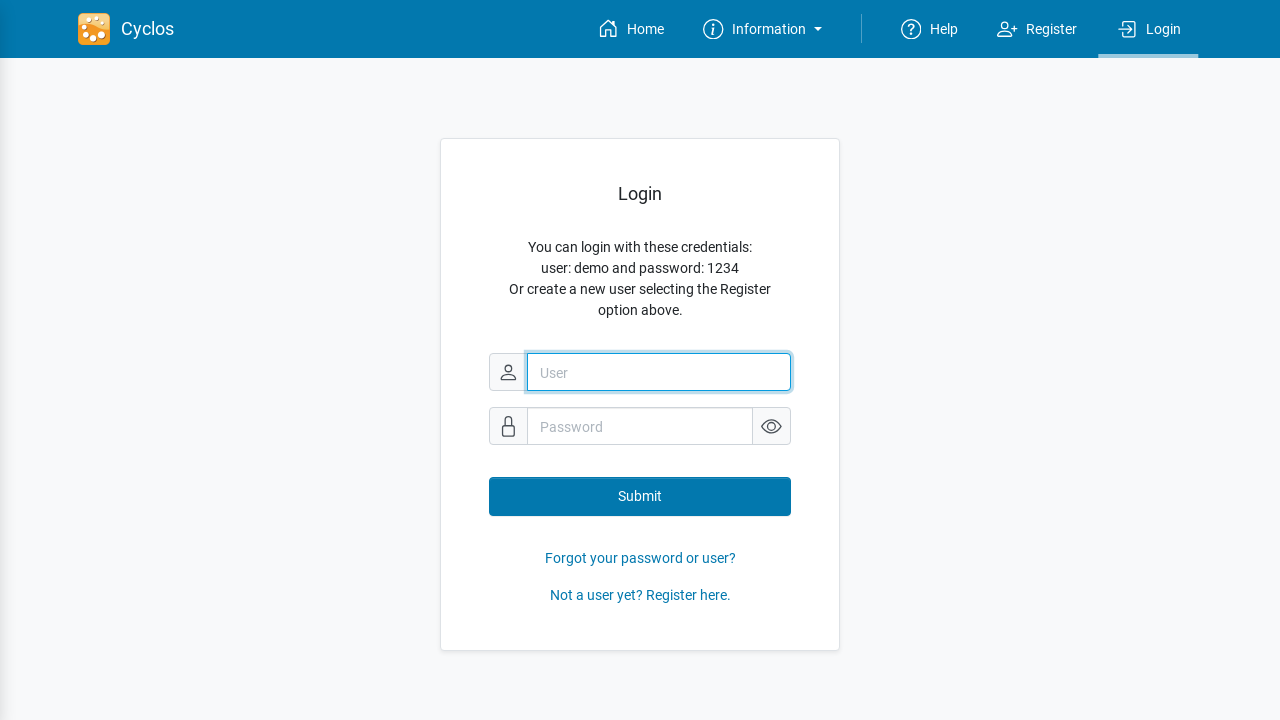